Tests browser notification popup handling by navigating to a demo page and clicking a notification button

Starting URL: https://demoapps.qspiders.com/ui/browserNot?sublist=0&scenario=1

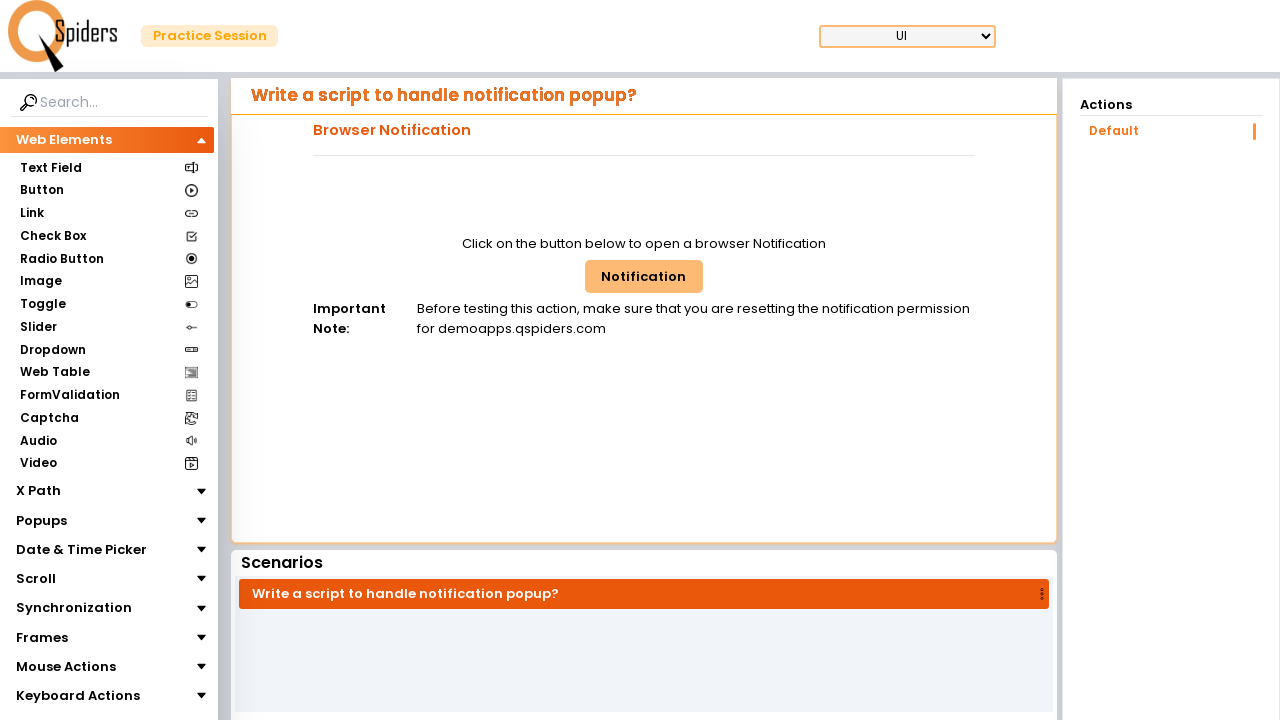

Navigated to browser notification demo page
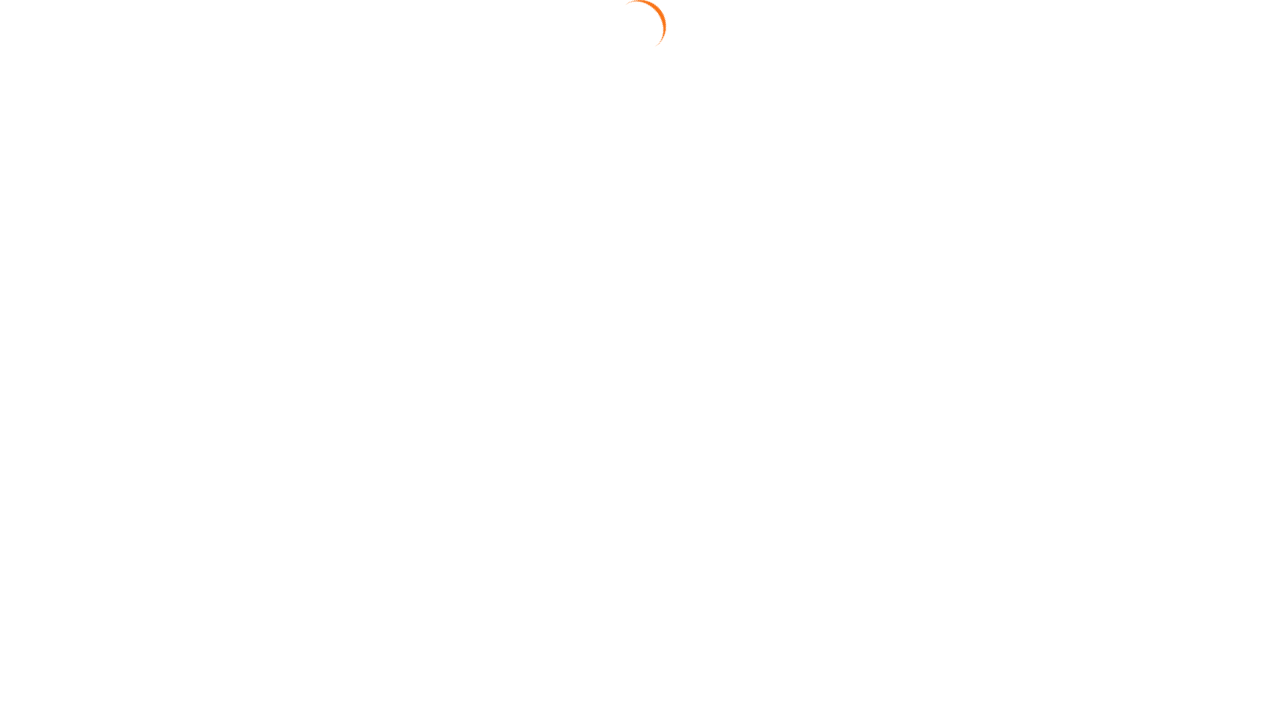

Clicked the browser notification button at (644, 276) on #browNotButton
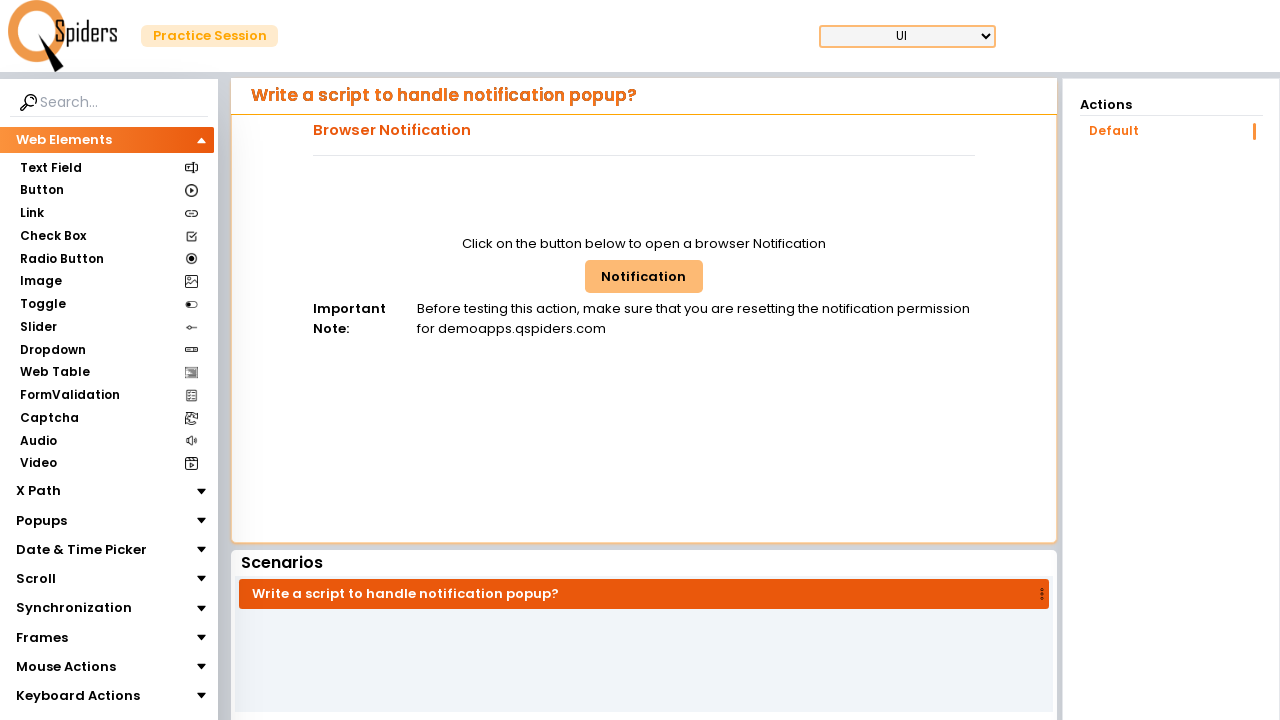

Waited 2 seconds for notification popup response
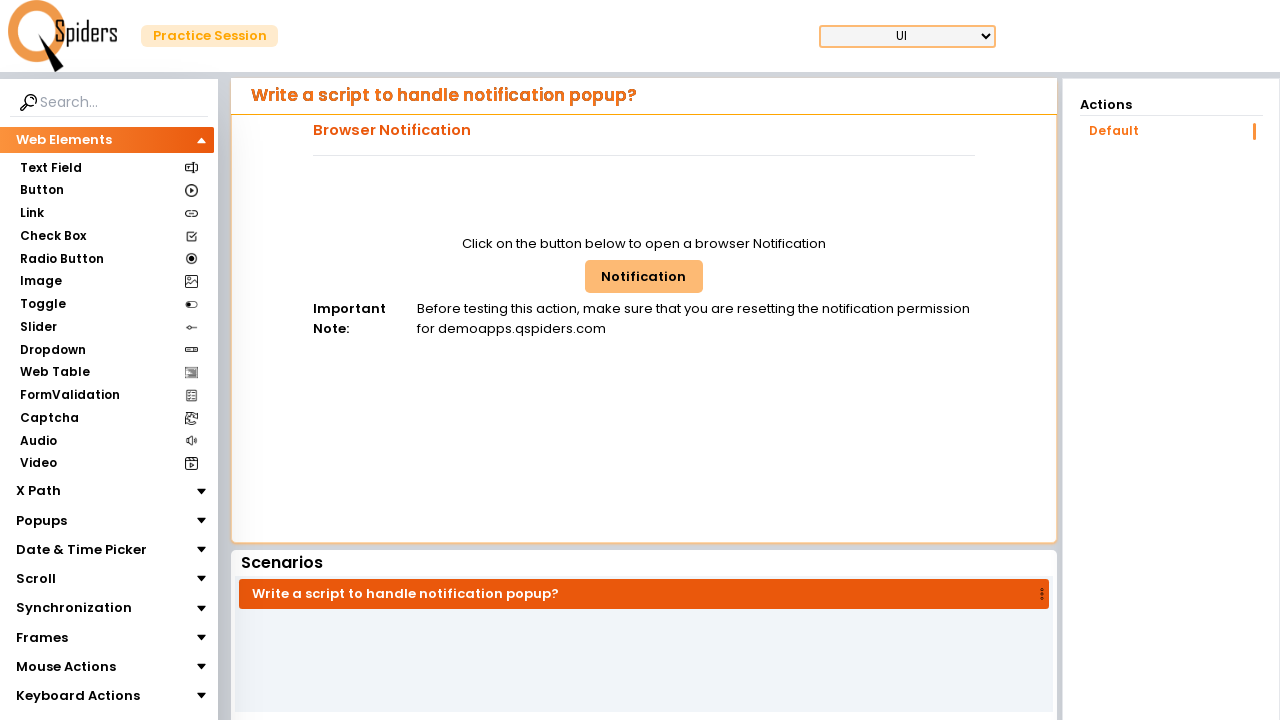

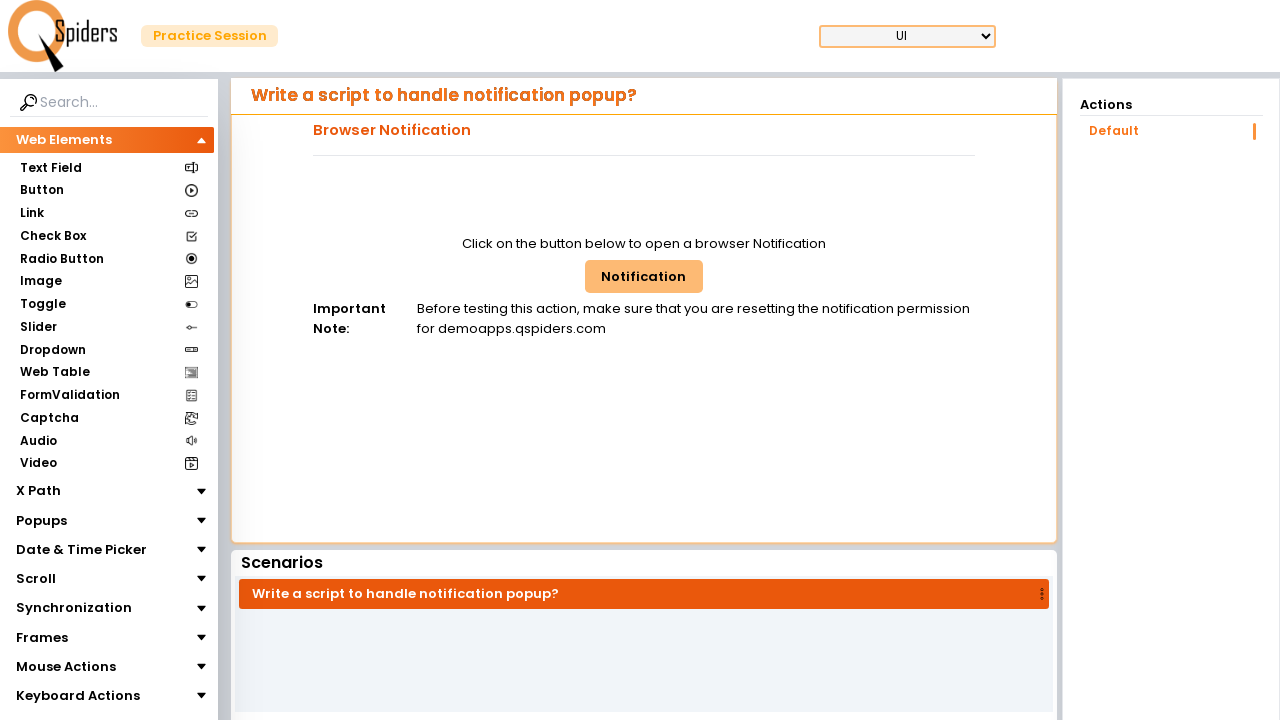